Tests JavaScript confirm alert functionality by clicking a button that triggers an alert, accepting the alert, and verifying the result text

Starting URL: https://www.w3schools.com/js/tryit.asp?filename=tryjs_confirm

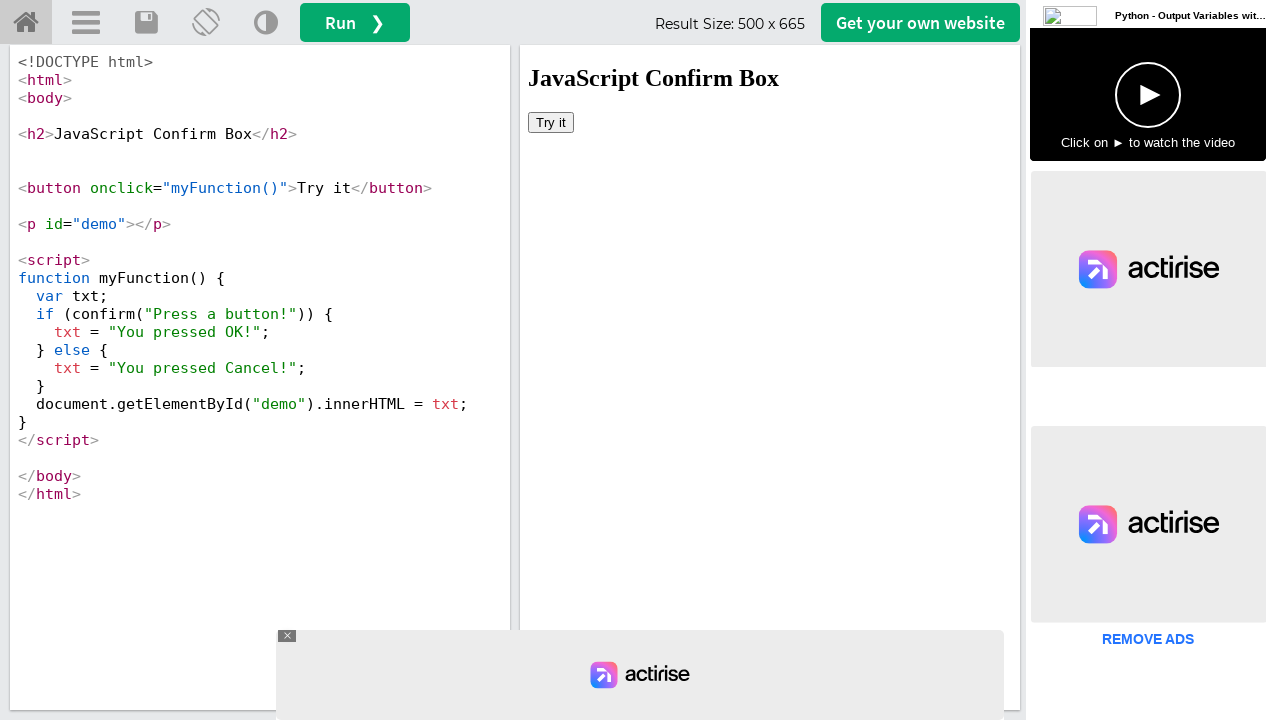

Set up dialog handler to accept confirm dialogs
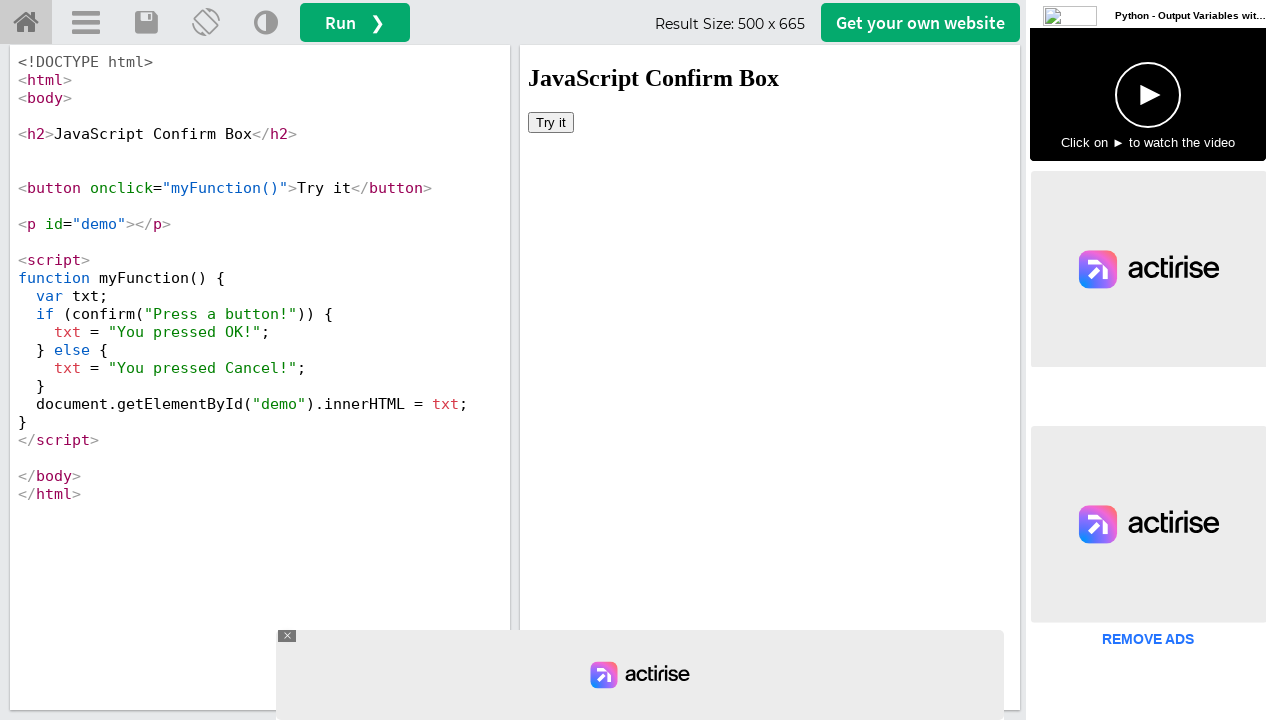

Located the iframe containing test result
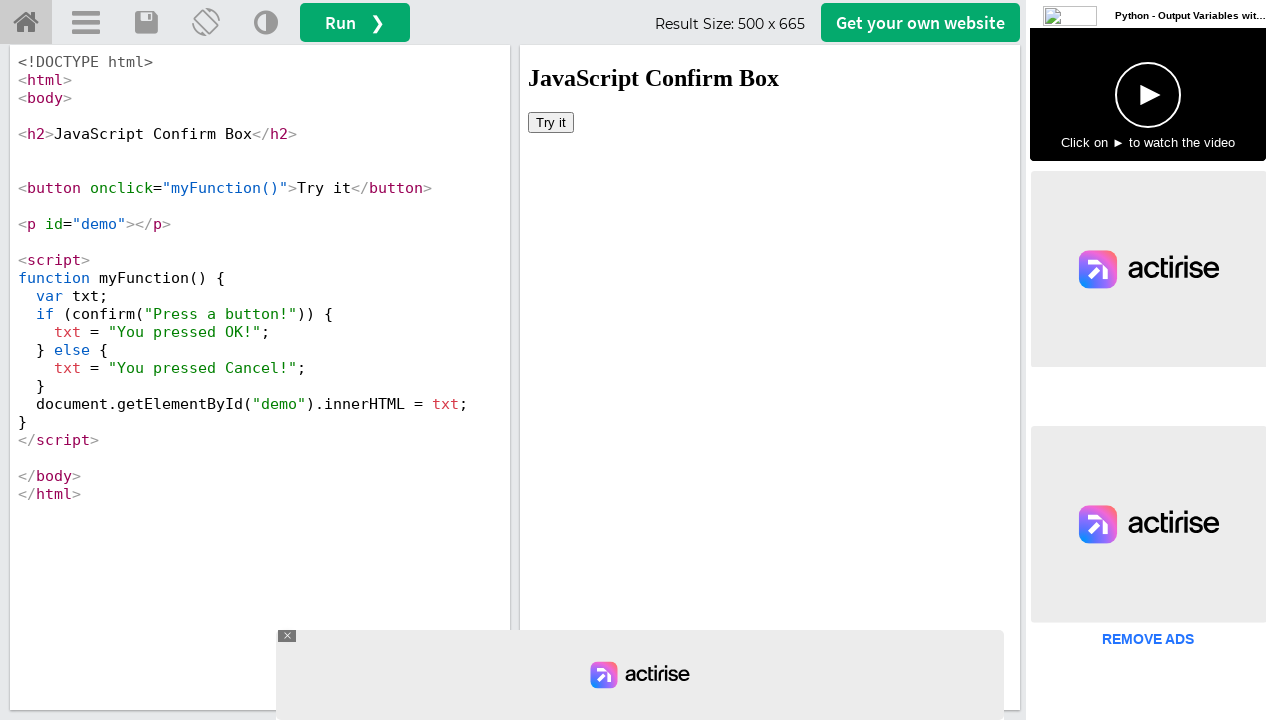

Clicked button to trigger confirm alert at (551, 122) on #iframeResult >> internal:control=enter-frame >> body button
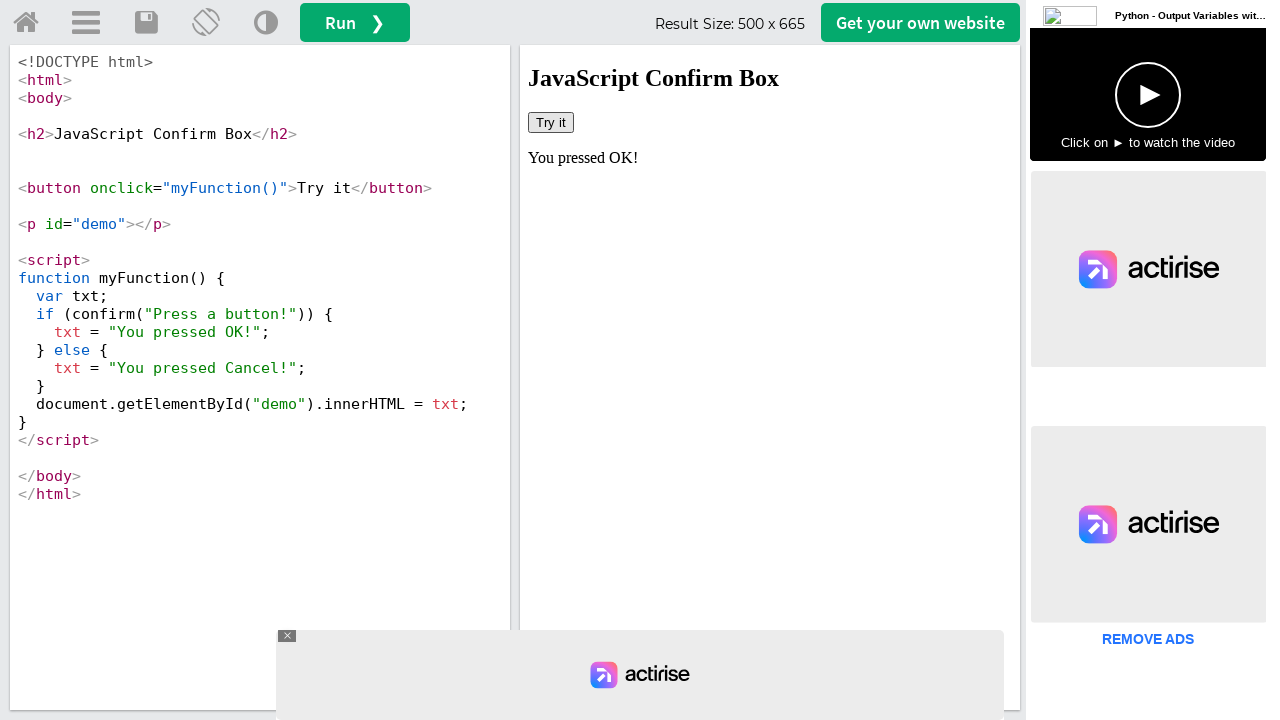

Result text appeared after accepting alert
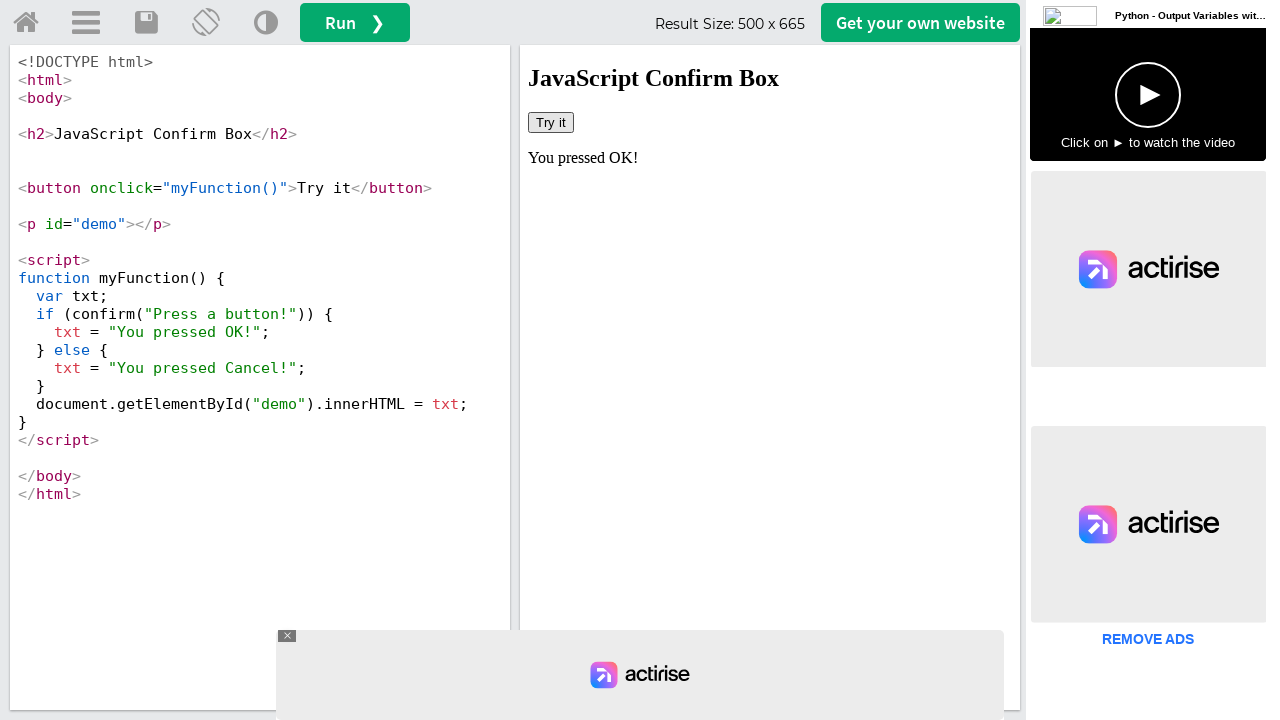

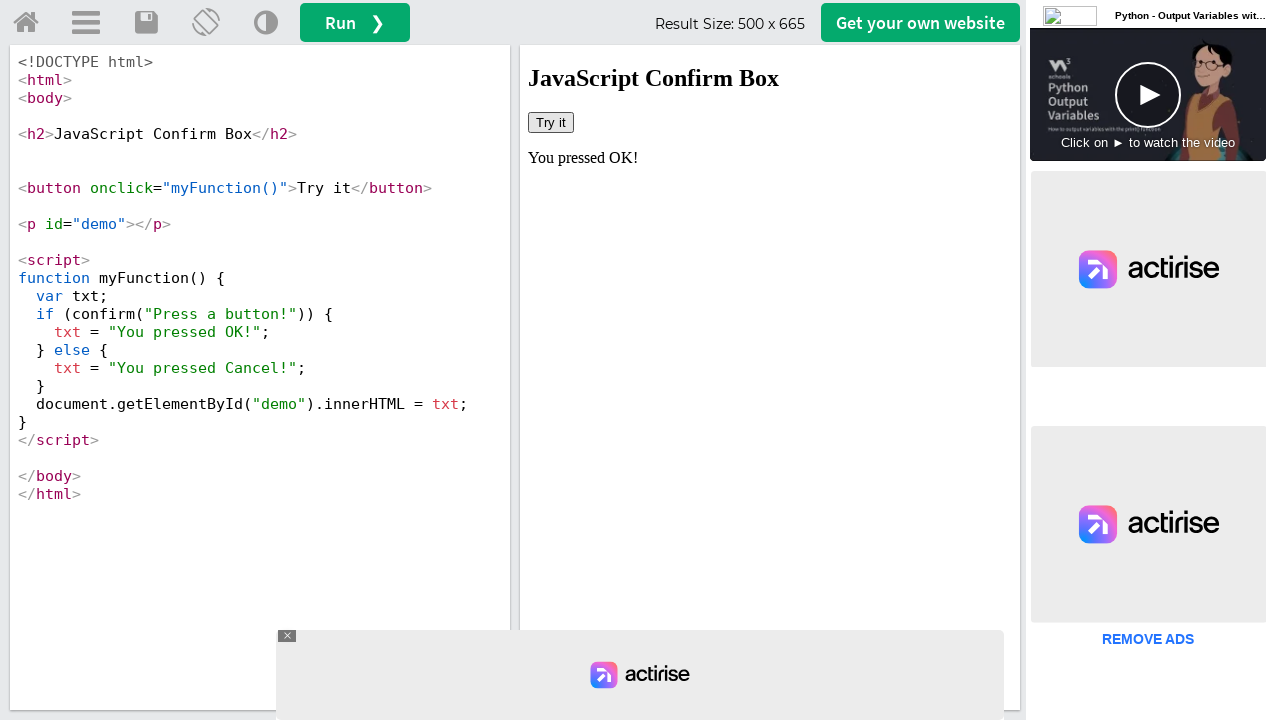